Navigates to the Selenium HQ download page and scrolls down 400 pixels to view content

Starting URL: http://www.seleniumhq.org/download

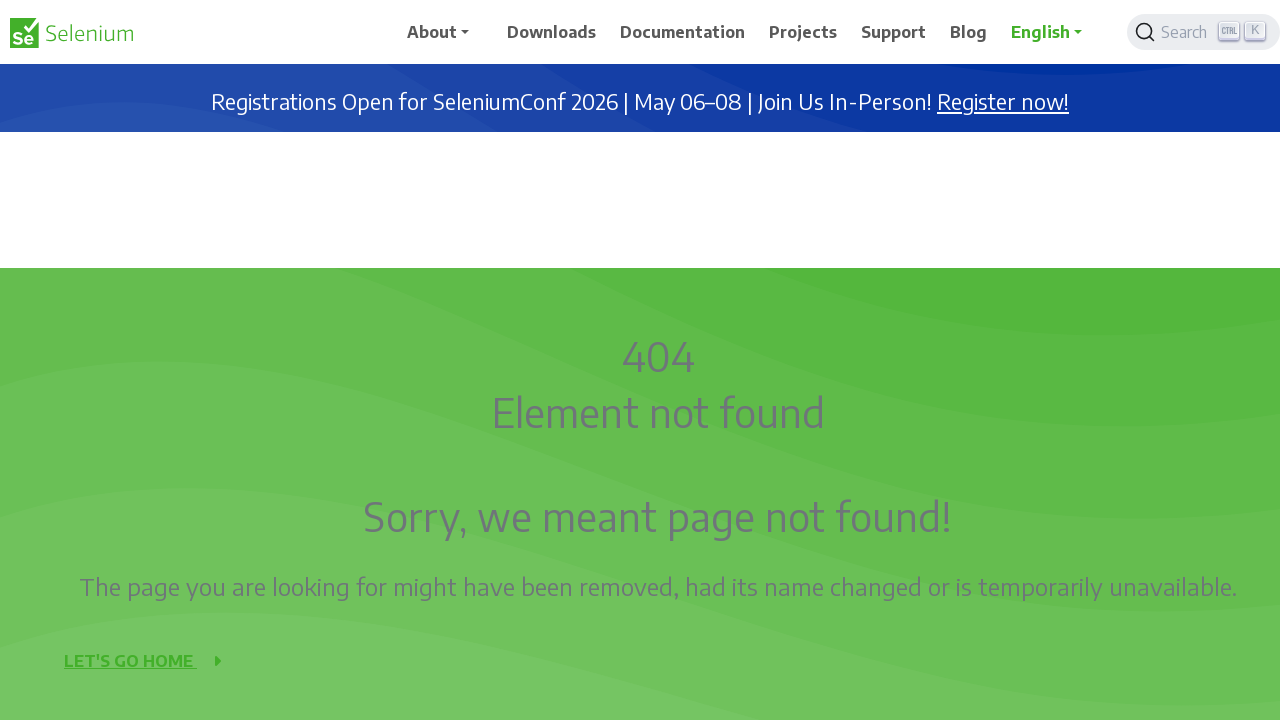

Navigated to Selenium HQ download page
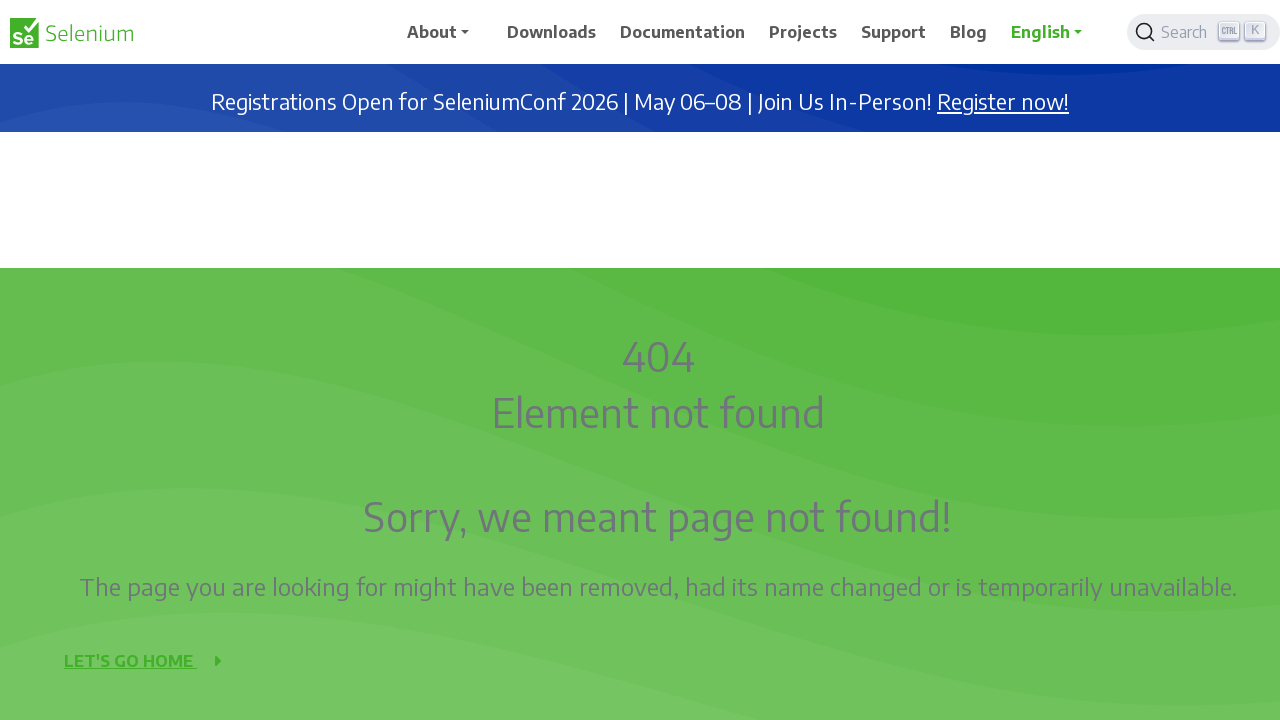

Scrolled down 400 pixels to view content
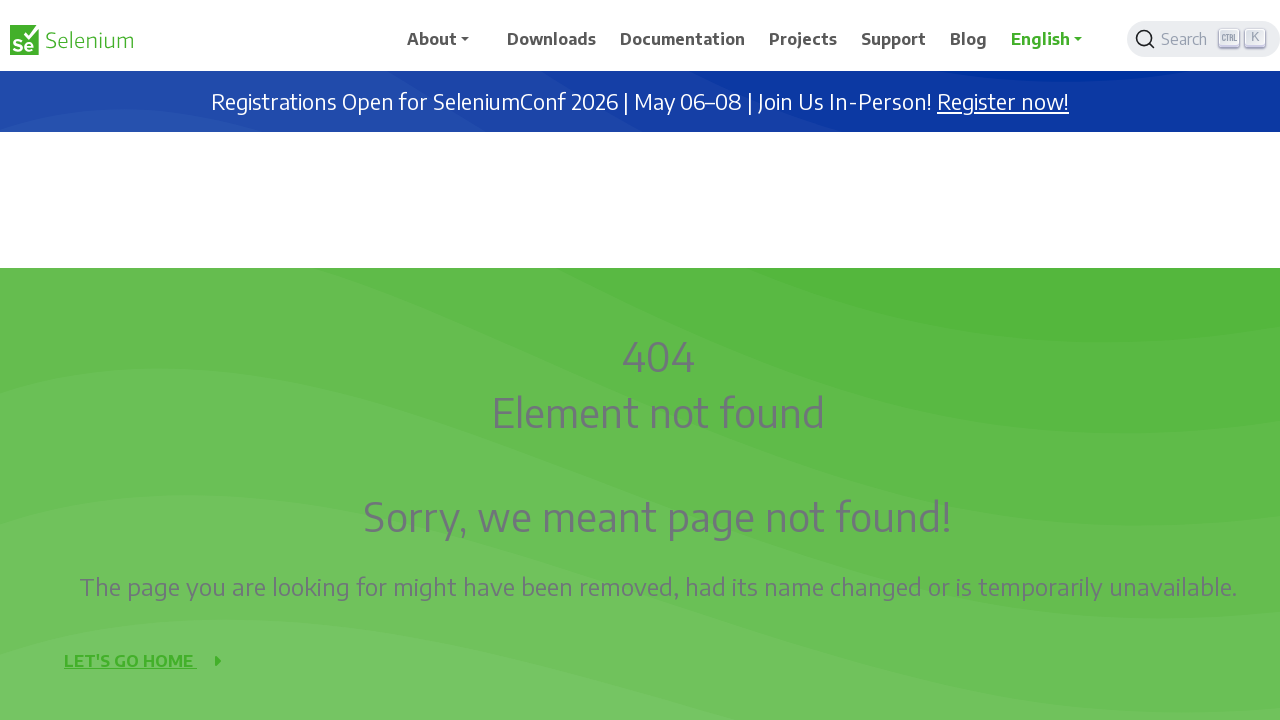

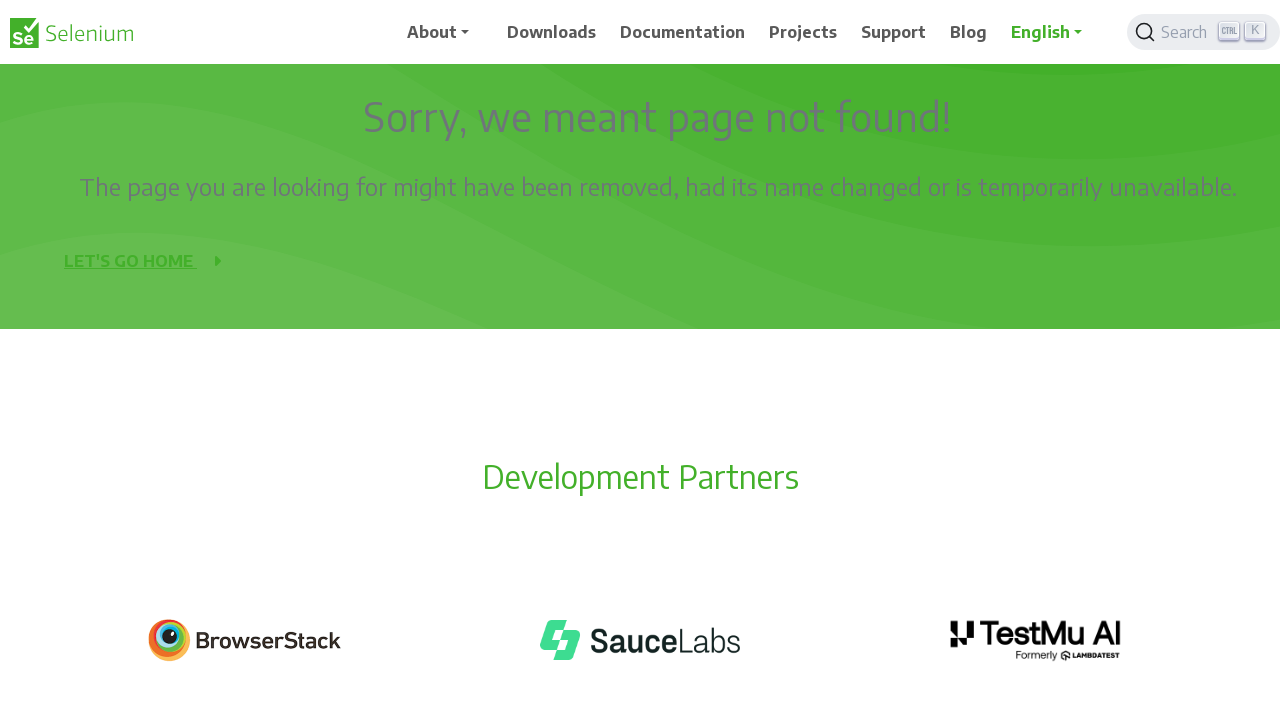